Navigates to Ion Orchard dining page and iterates through pagination by clicking on subsequent page numbers until all pages are visited.

Starting URL: https://www.ionorchard.com/en/dine.html?category=Casual%20Dining%20and%20Takeaways

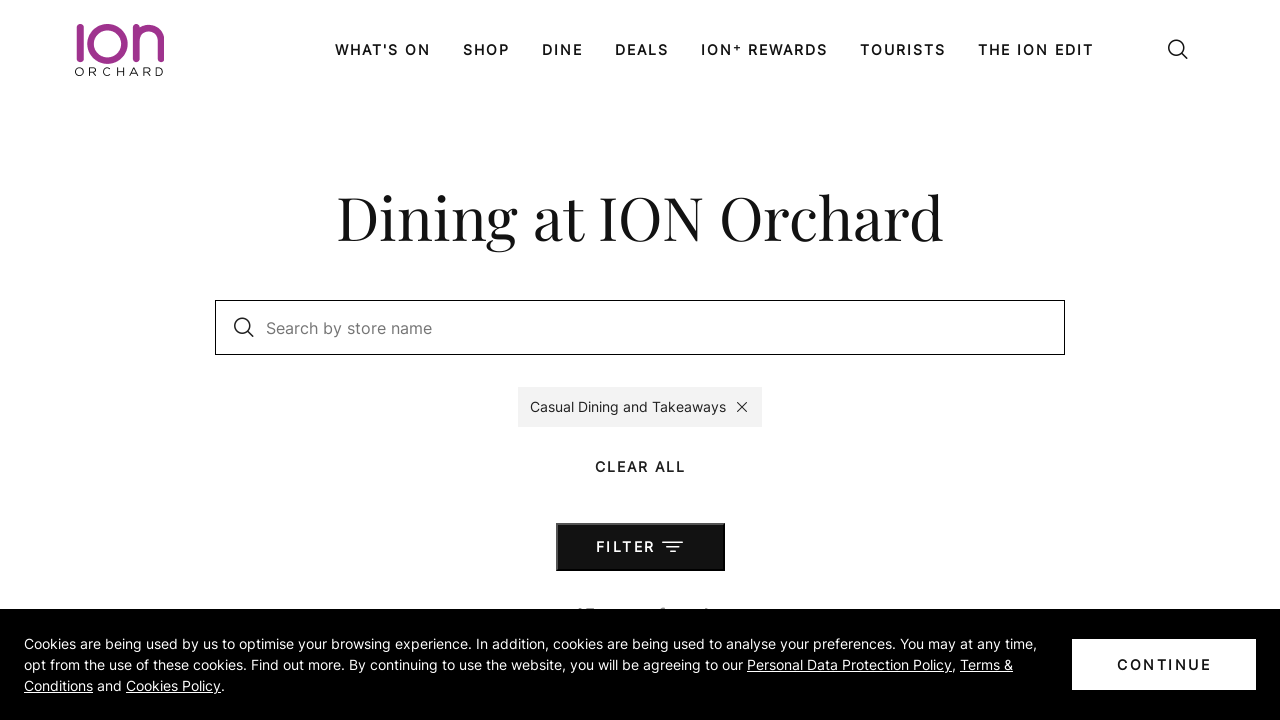

Waited for dining listings to load on Casual Dining and Takeaways page
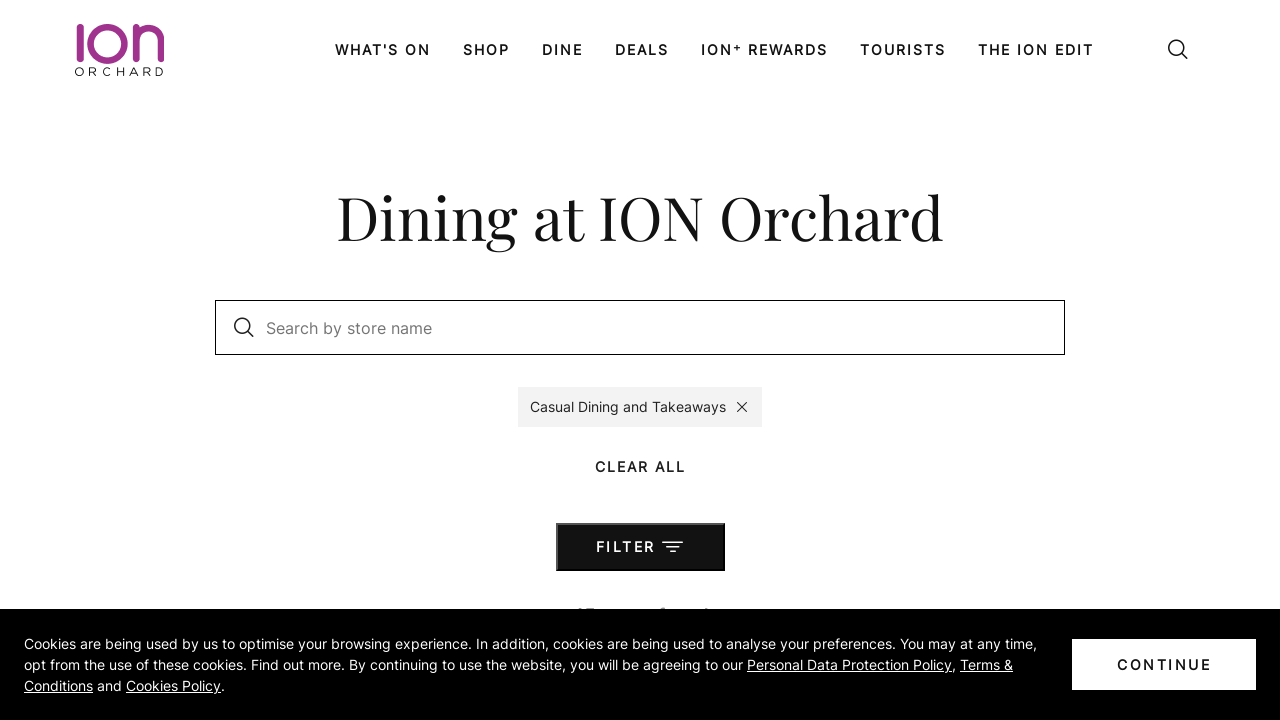

Clicked next page button on Casual Dining category
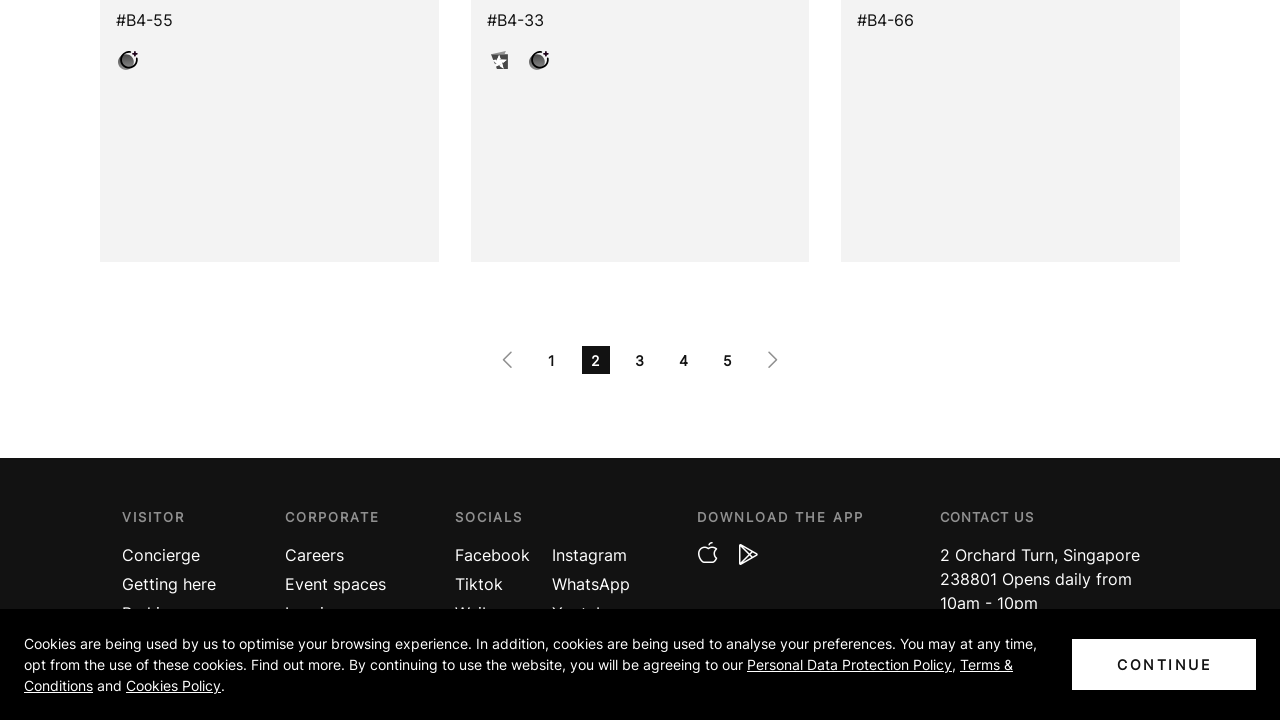

Waited for new dining listings to load after pagination
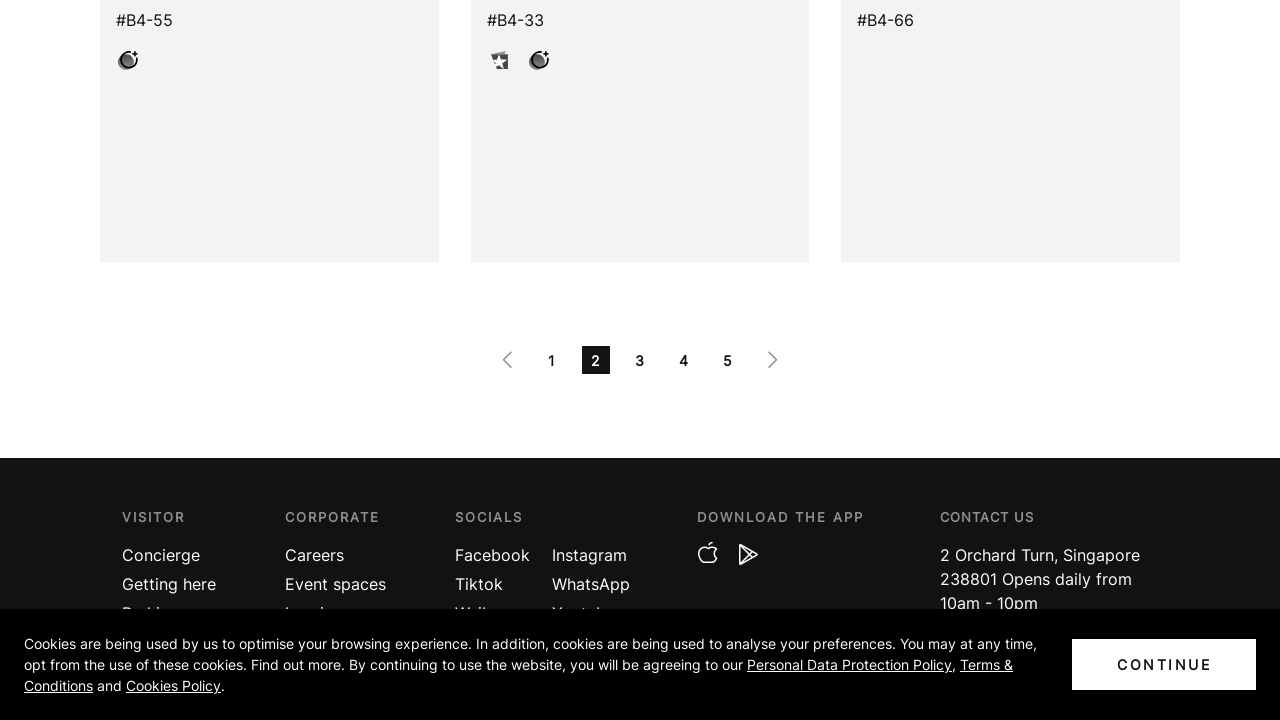

Clicked next page button on Casual Dining category
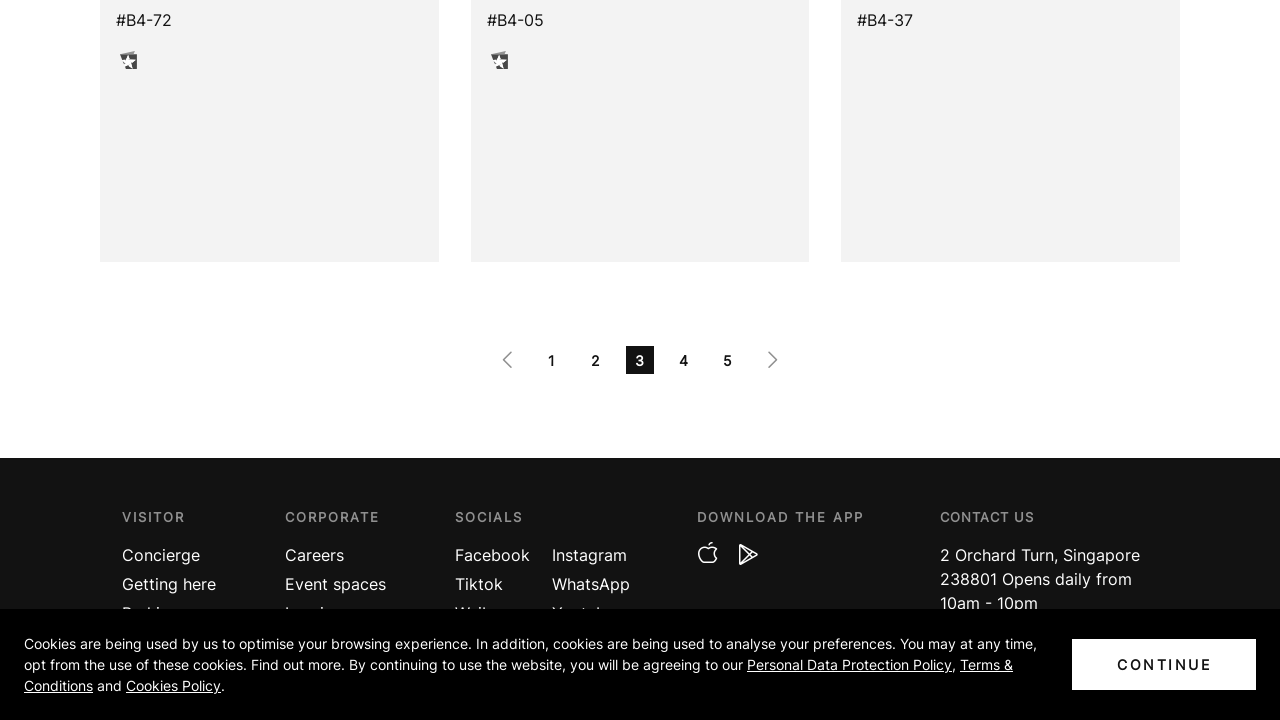

Waited for new dining listings to load after pagination
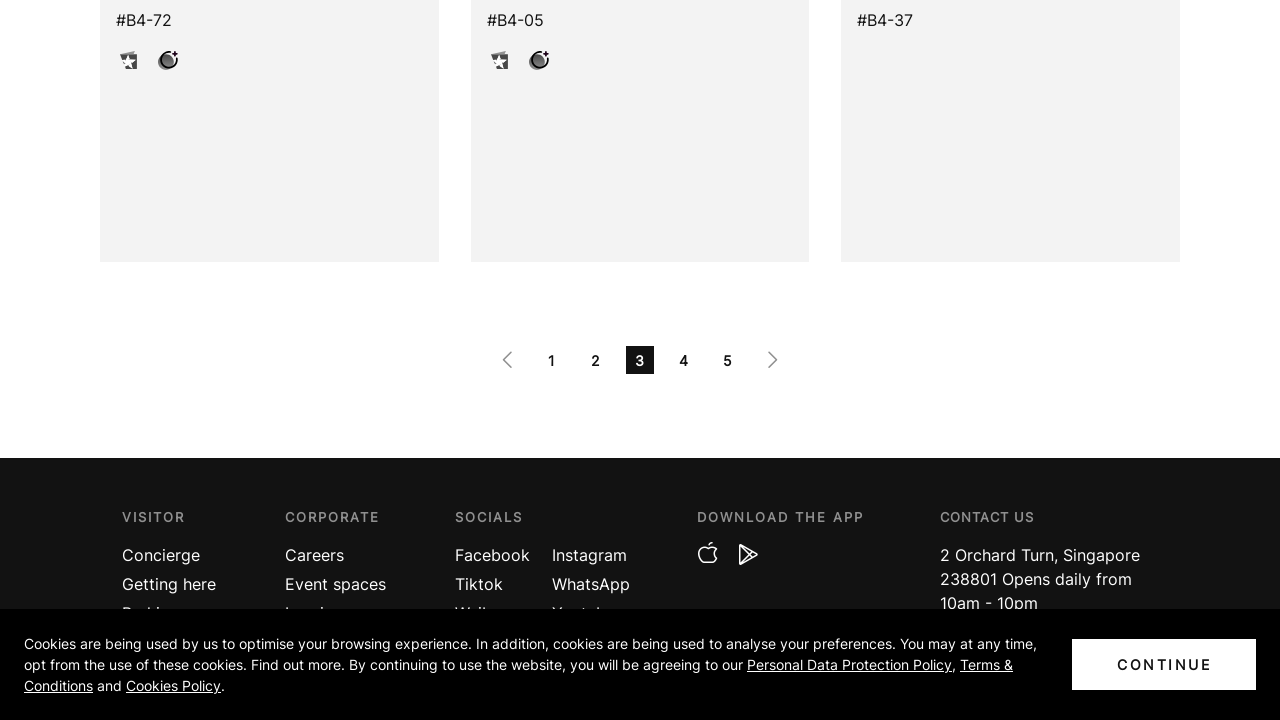

Clicked next page button on Casual Dining category
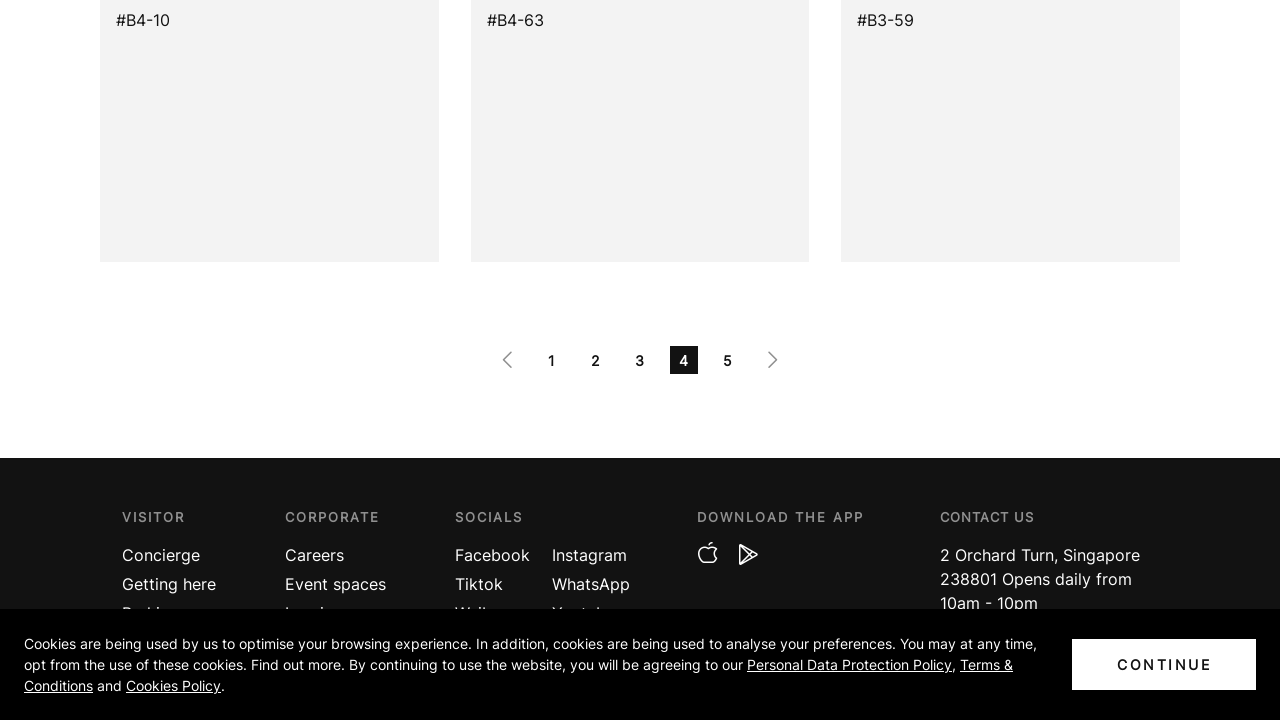

Waited for new dining listings to load after pagination
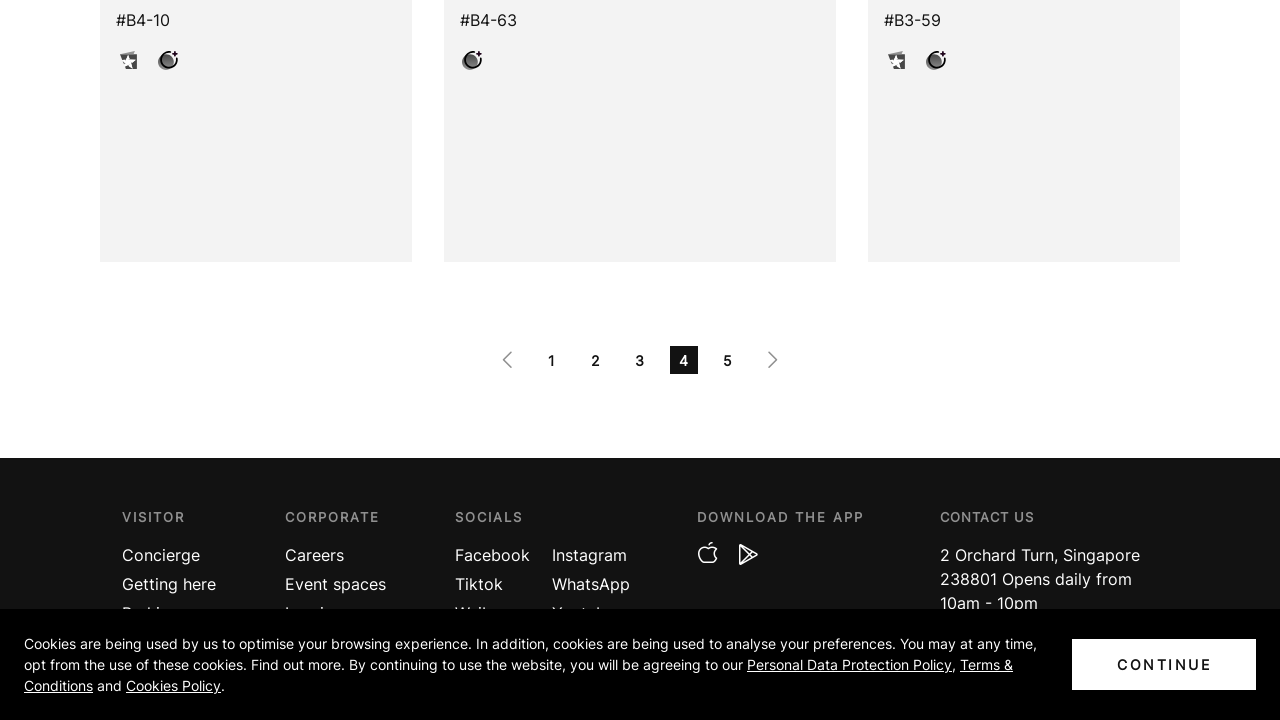

Clicked next page button on Casual Dining category
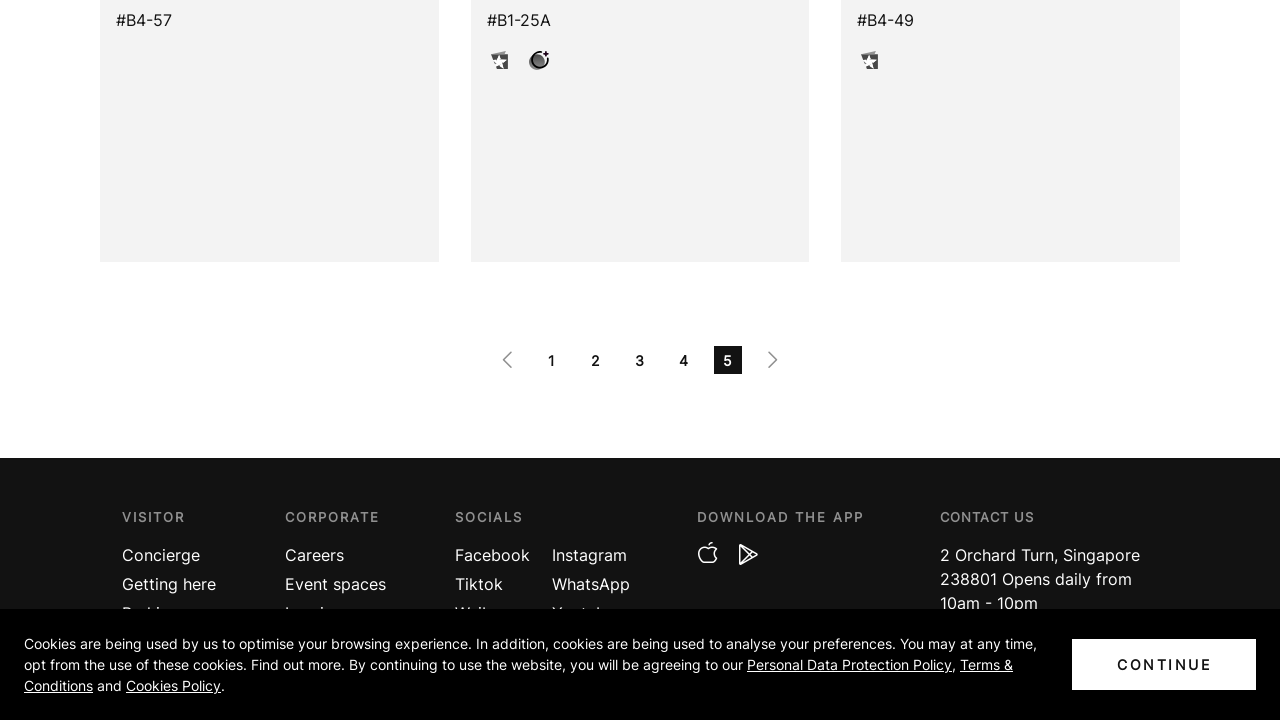

Waited for new dining listings to load after pagination
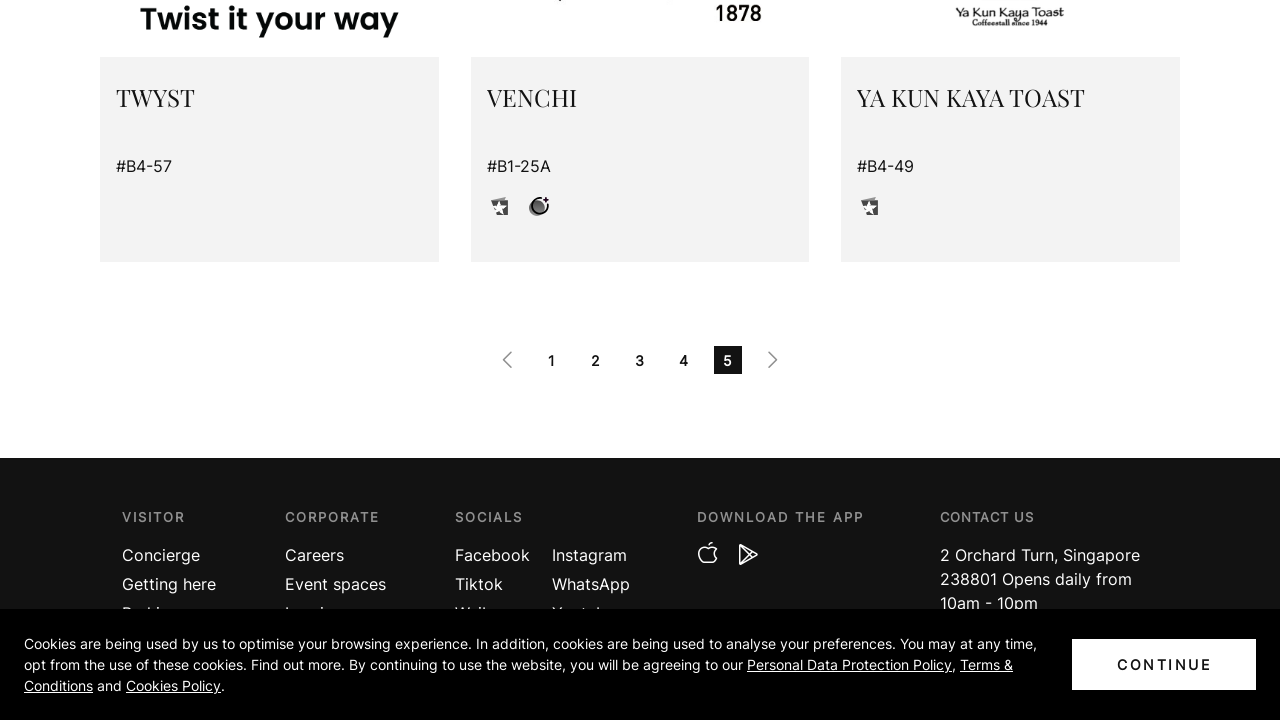

No more pages available on Casual Dining category - pagination complete
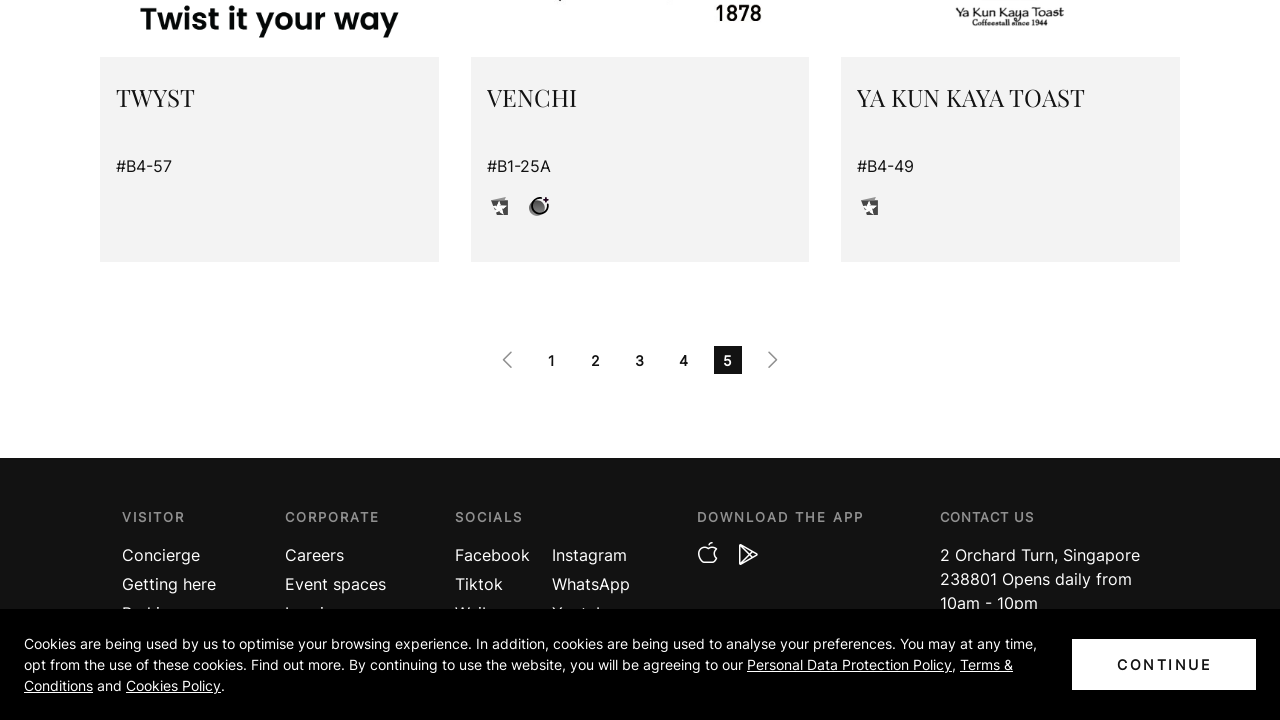

Navigated to Restaurants and Cafes category page
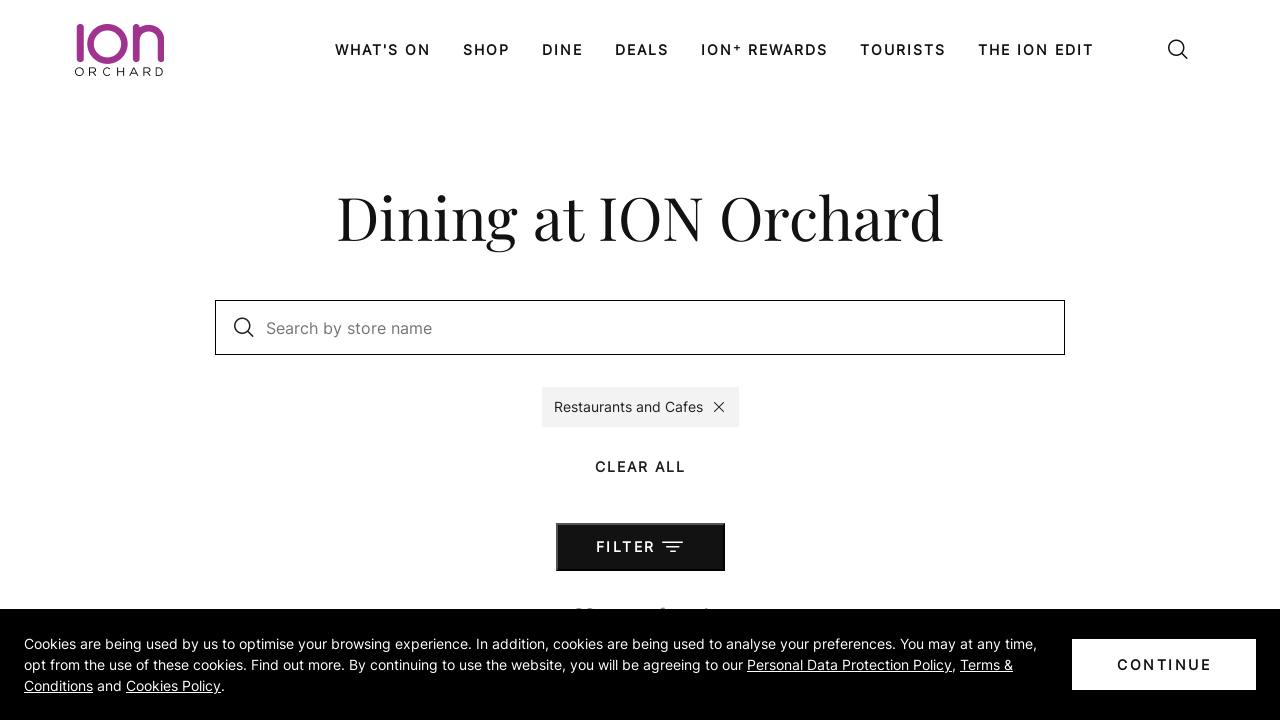

Waited for dining listings to load on Restaurants and Cafes page
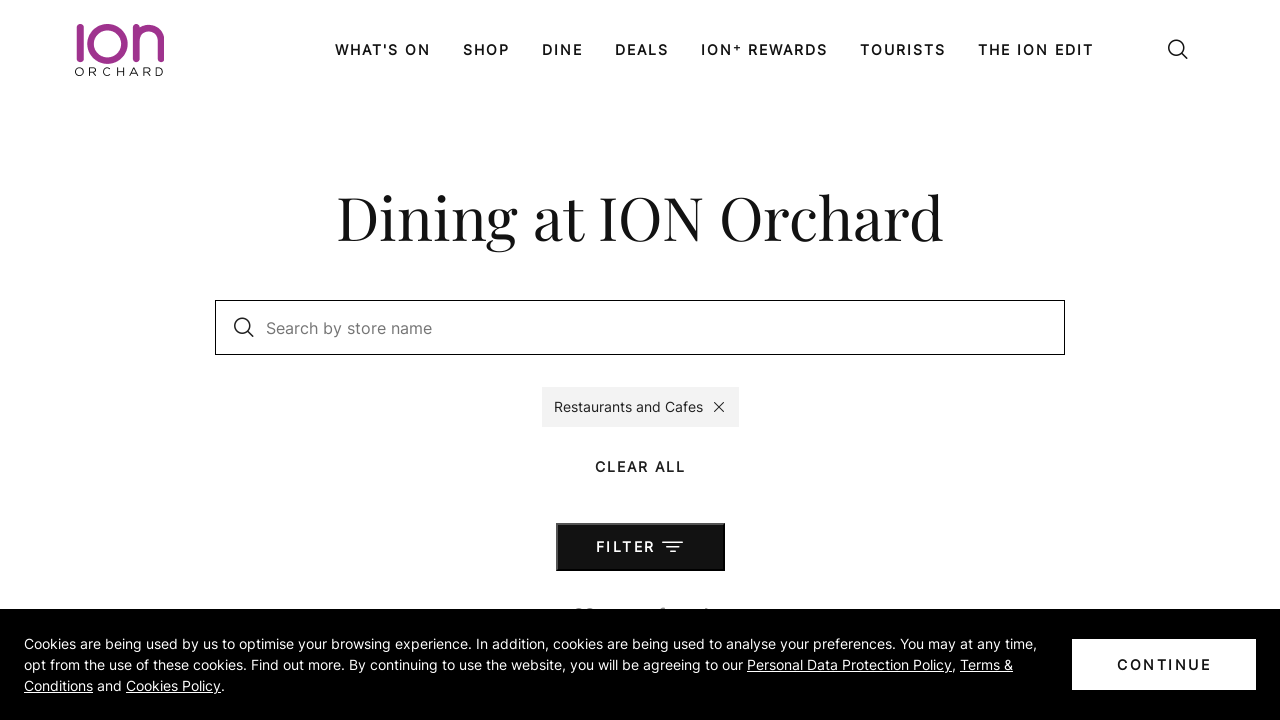

Clicked next page button on Restaurants and Cafes category
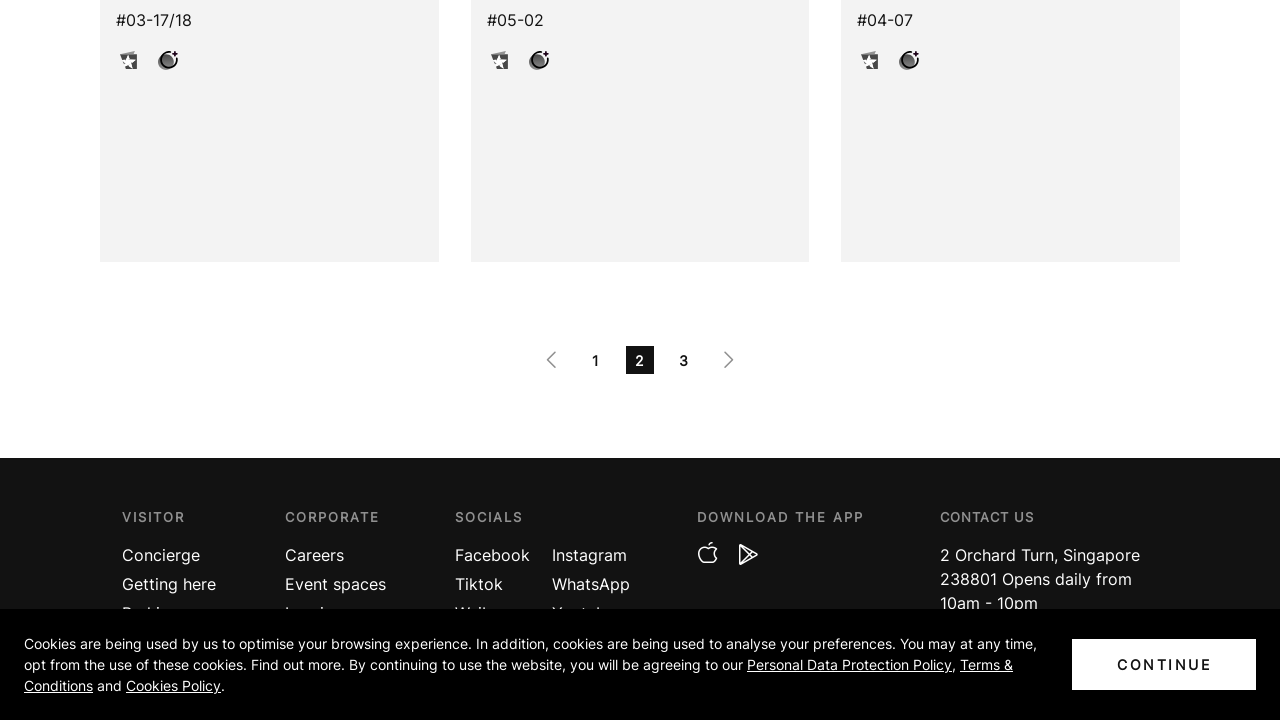

Waited for new dining listings to load after pagination
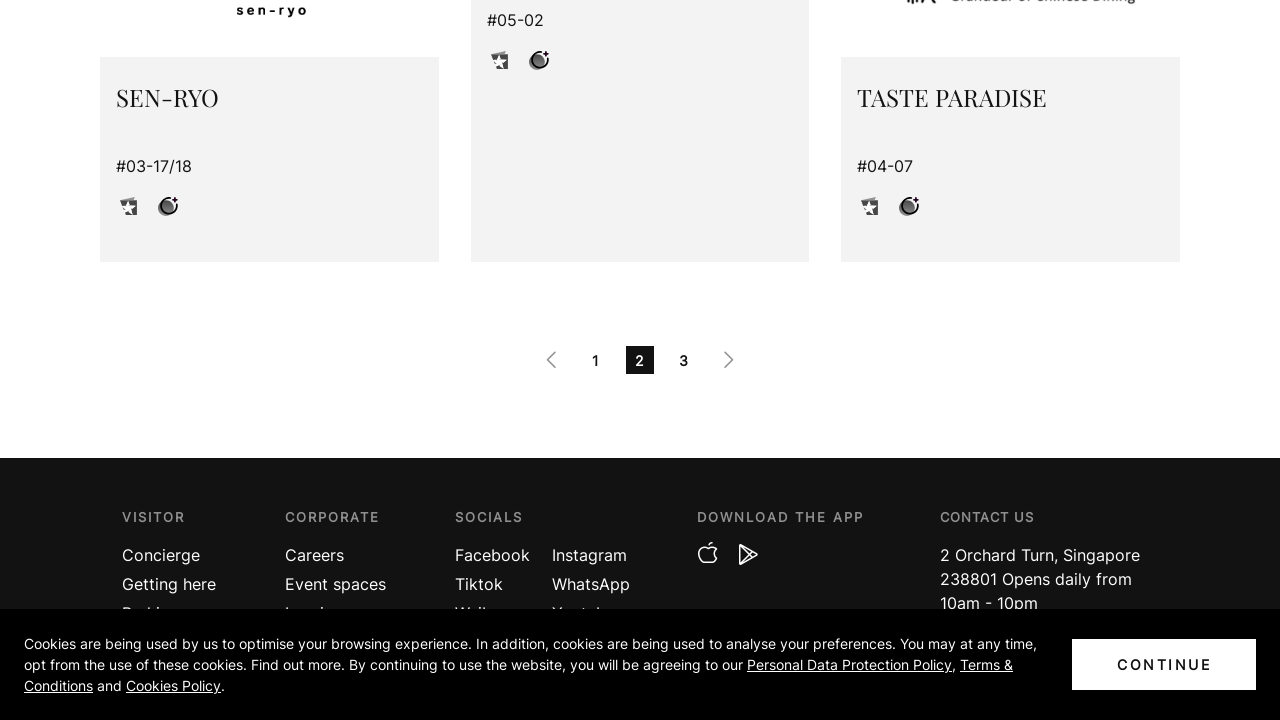

Clicked next page button on Restaurants and Cafes category
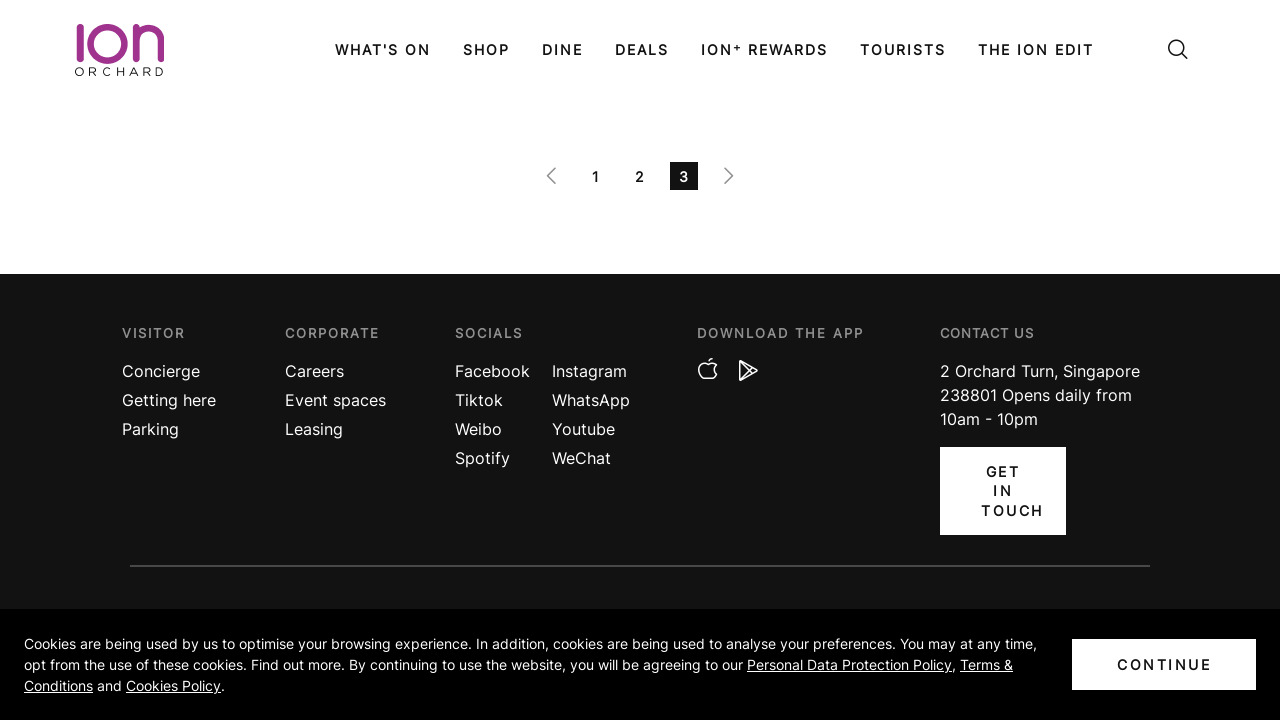

Waited for new dining listings to load after pagination
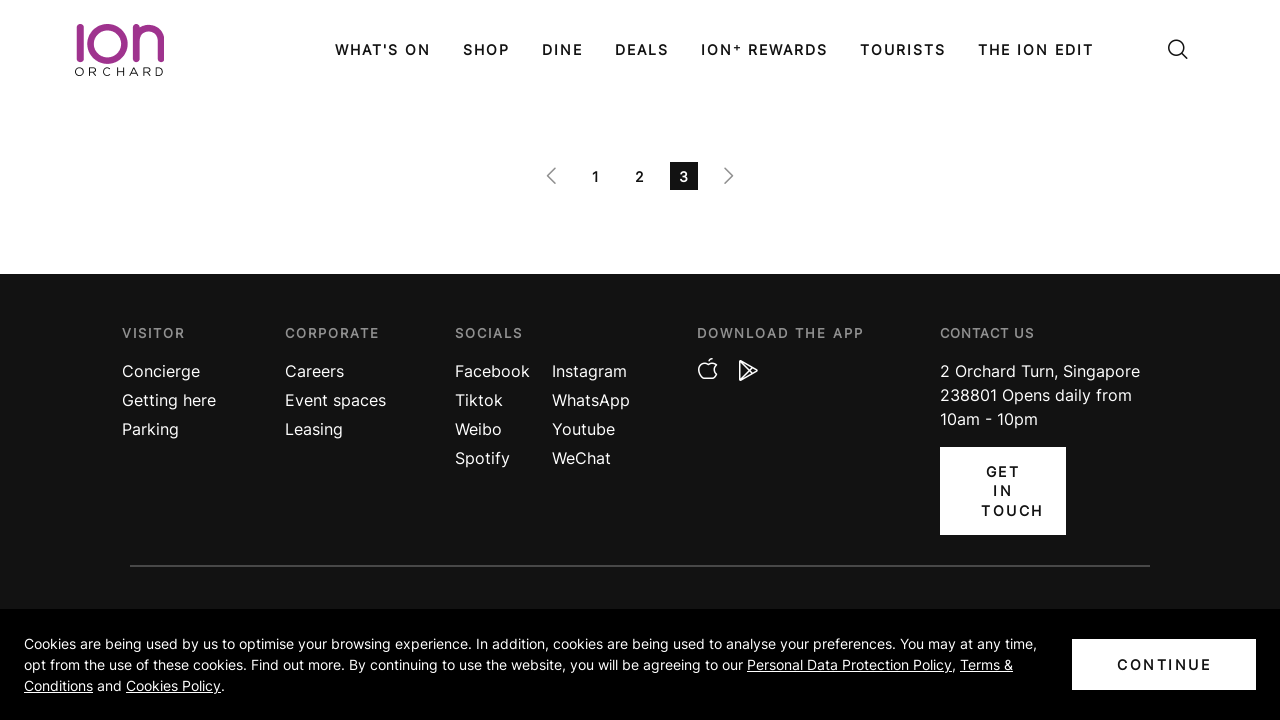

No more pages available on Restaurants and Cafes category - pagination complete
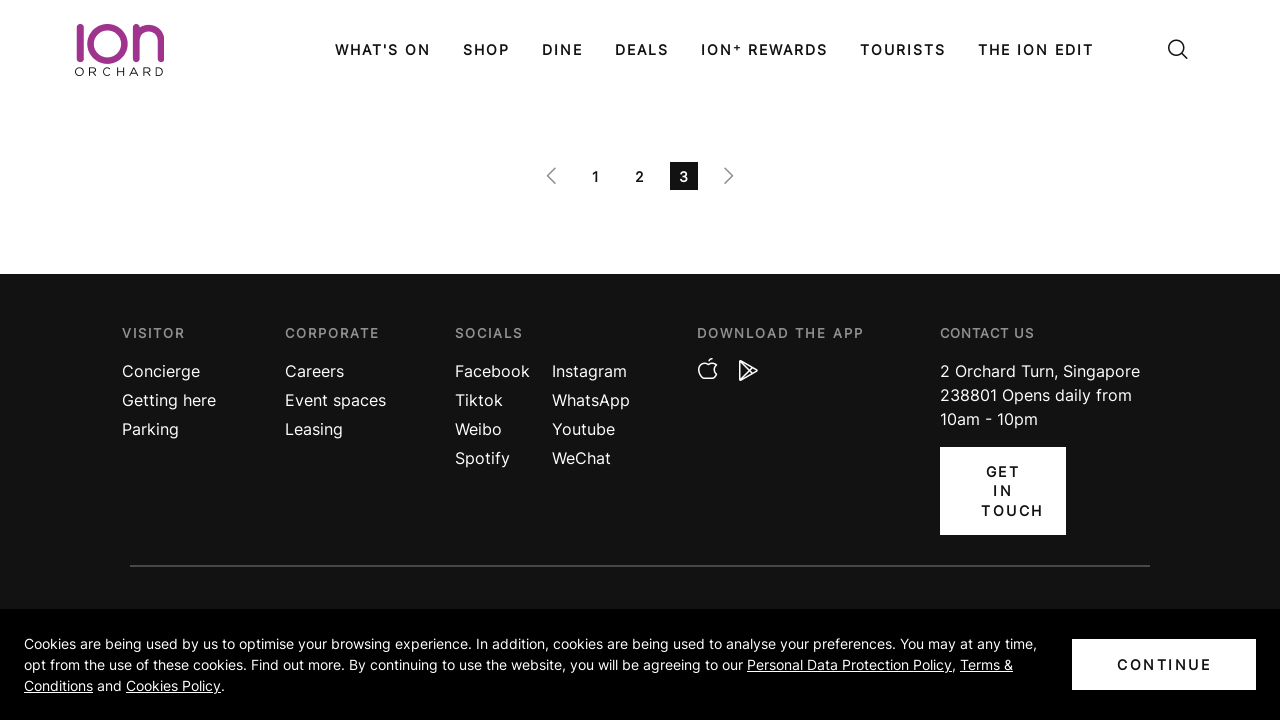

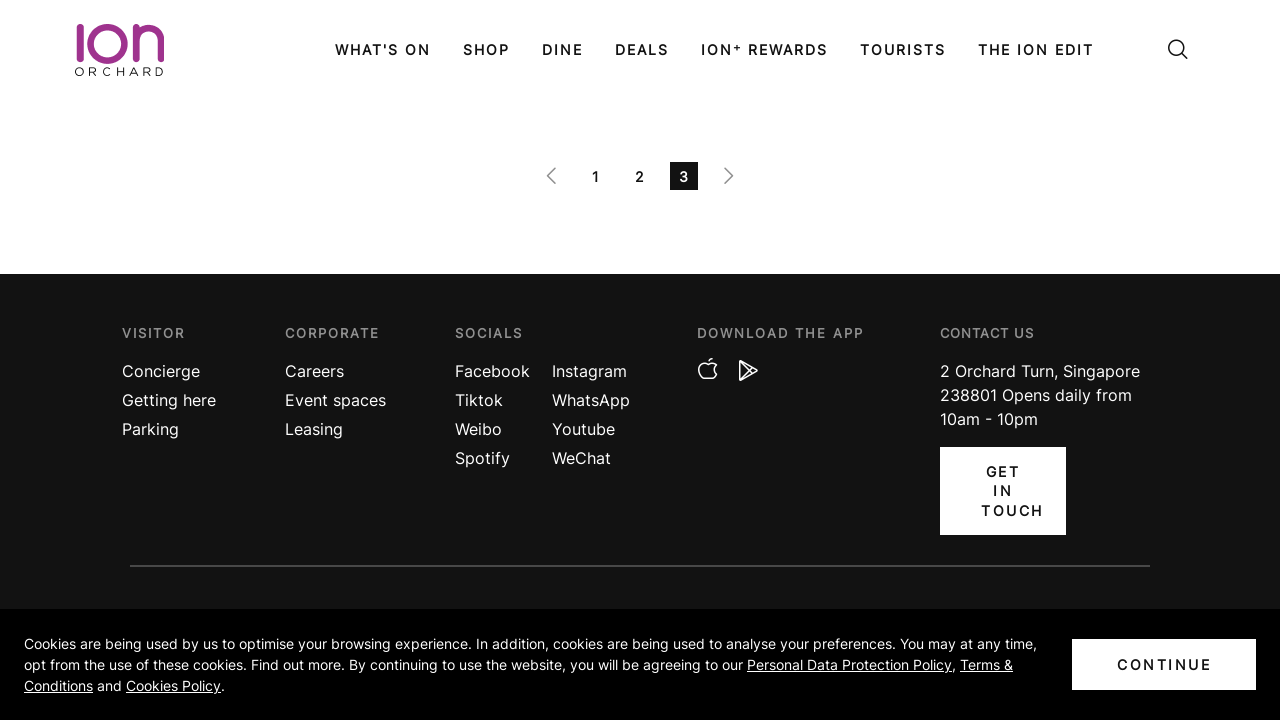